Tests a web form by entering text in a text box and submitting, then verifying the success message

Starting URL: https://www.selenium.dev/selenium/web/web-form.html

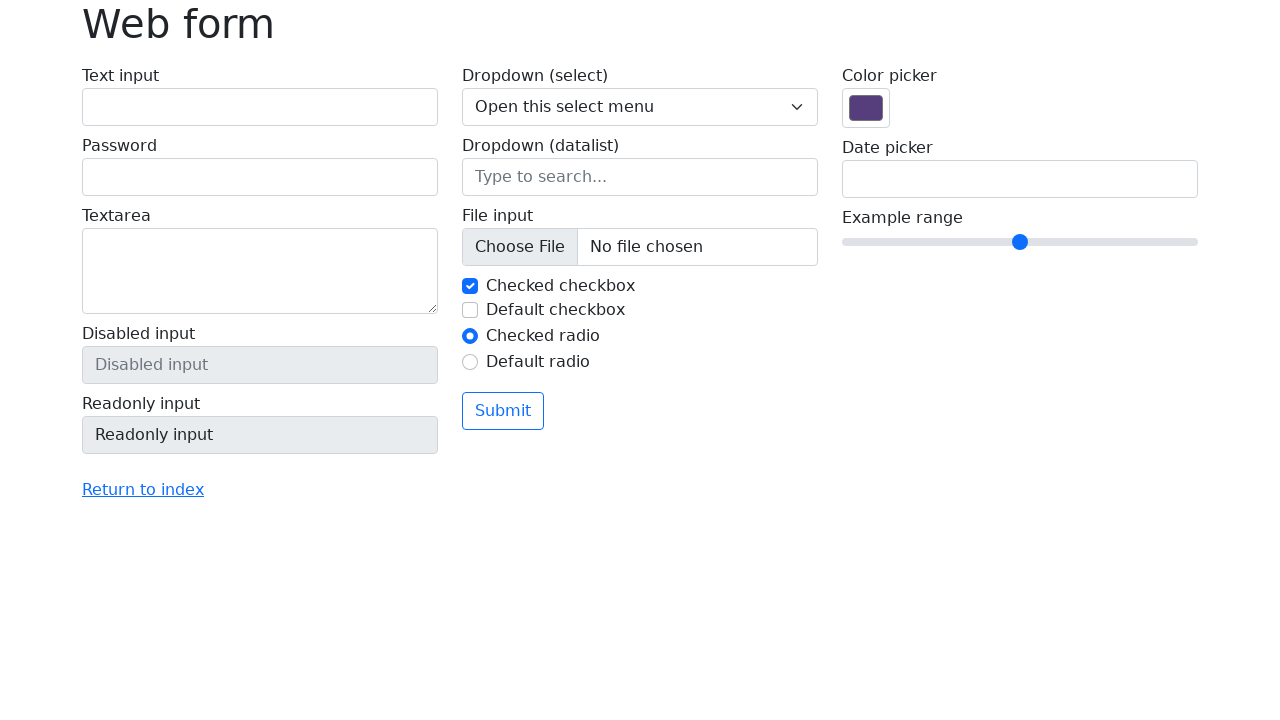

Filled text box with 'Selenium' on input[name='my-text']
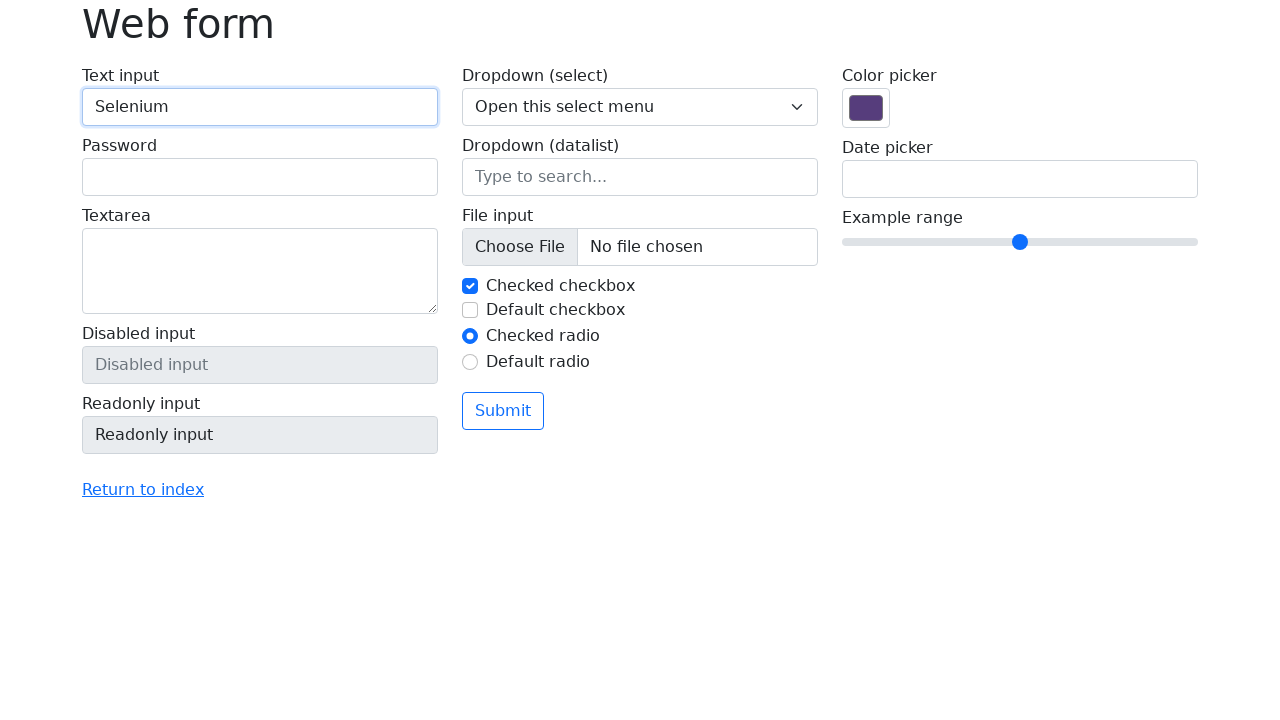

Clicked the submit button at (503, 411) on button
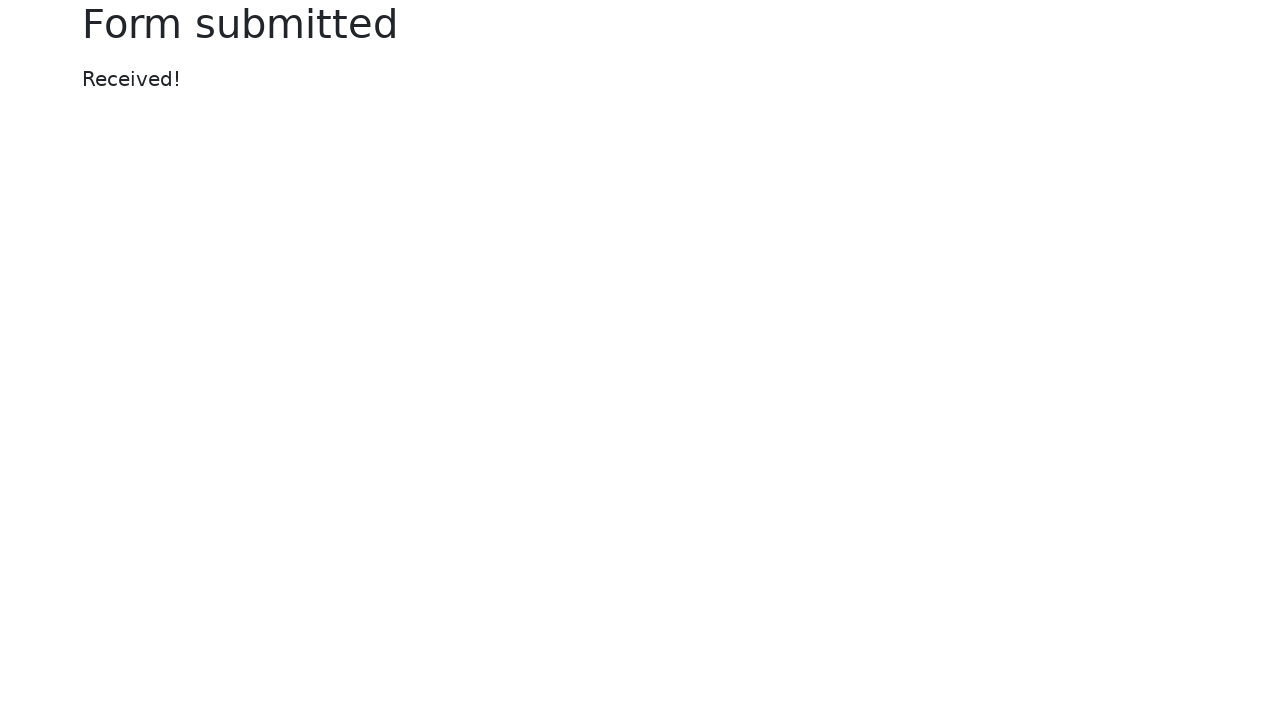

Success message appeared
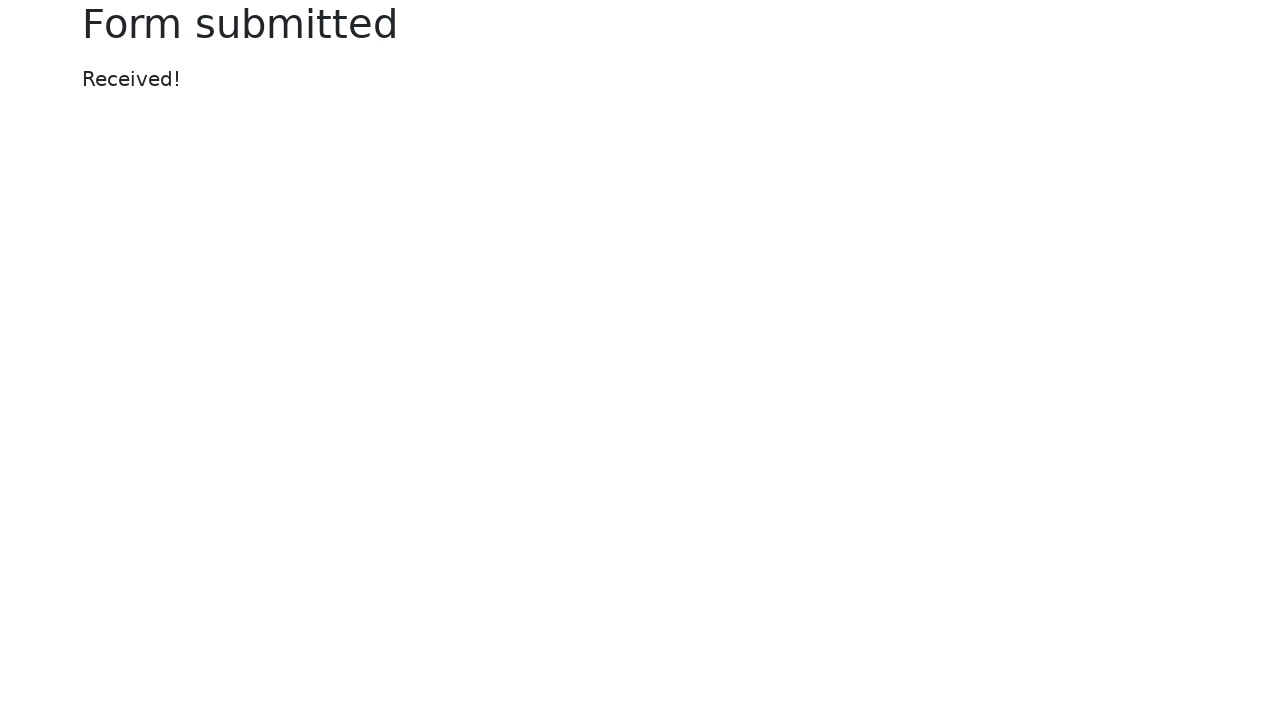

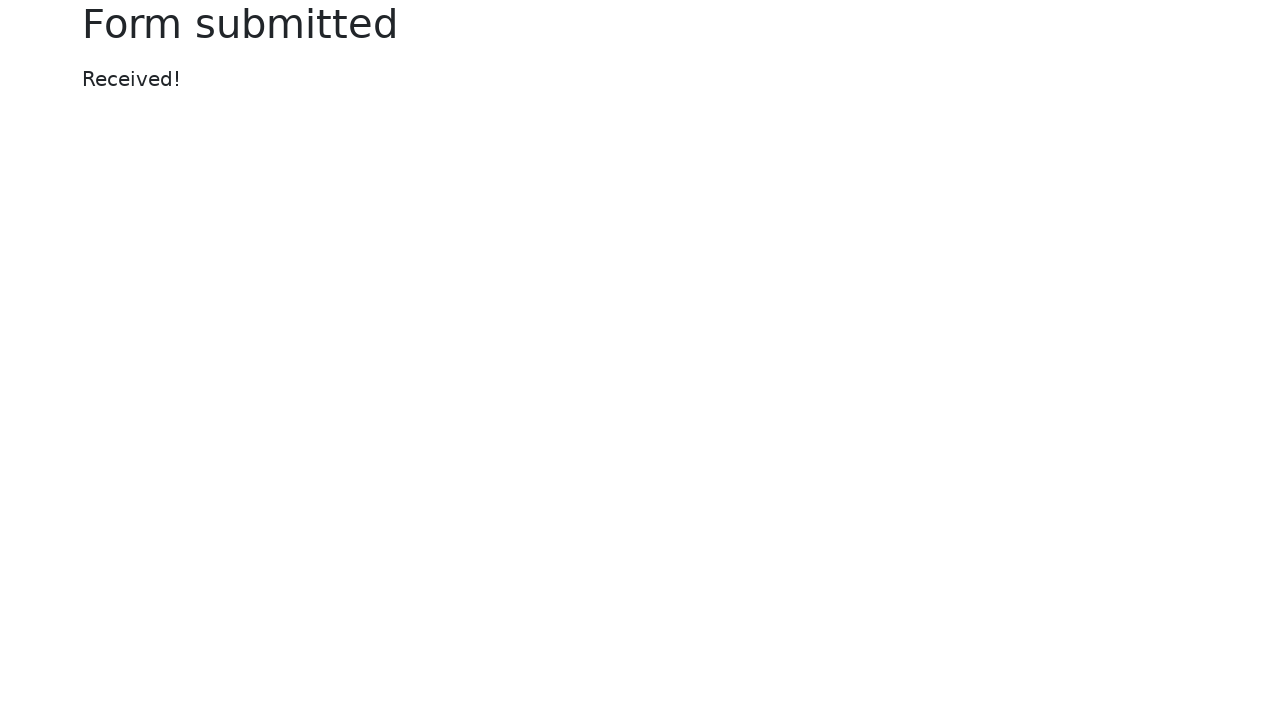